Opens multiple footer links in new tabs using keyboard shortcuts and iterates through each tab to get their titles

Starting URL: https://rahulshettyacademy.com/AutomationPractice/

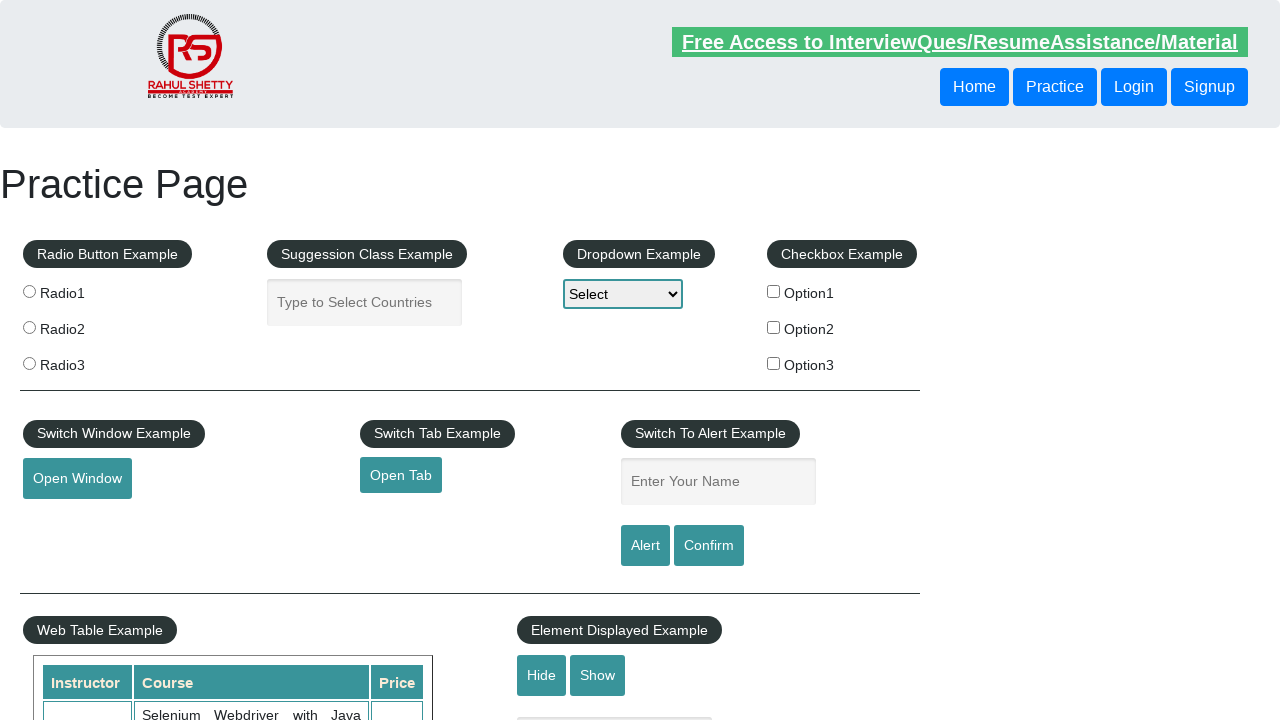

Located all footer links under 'Discount Coupons' section
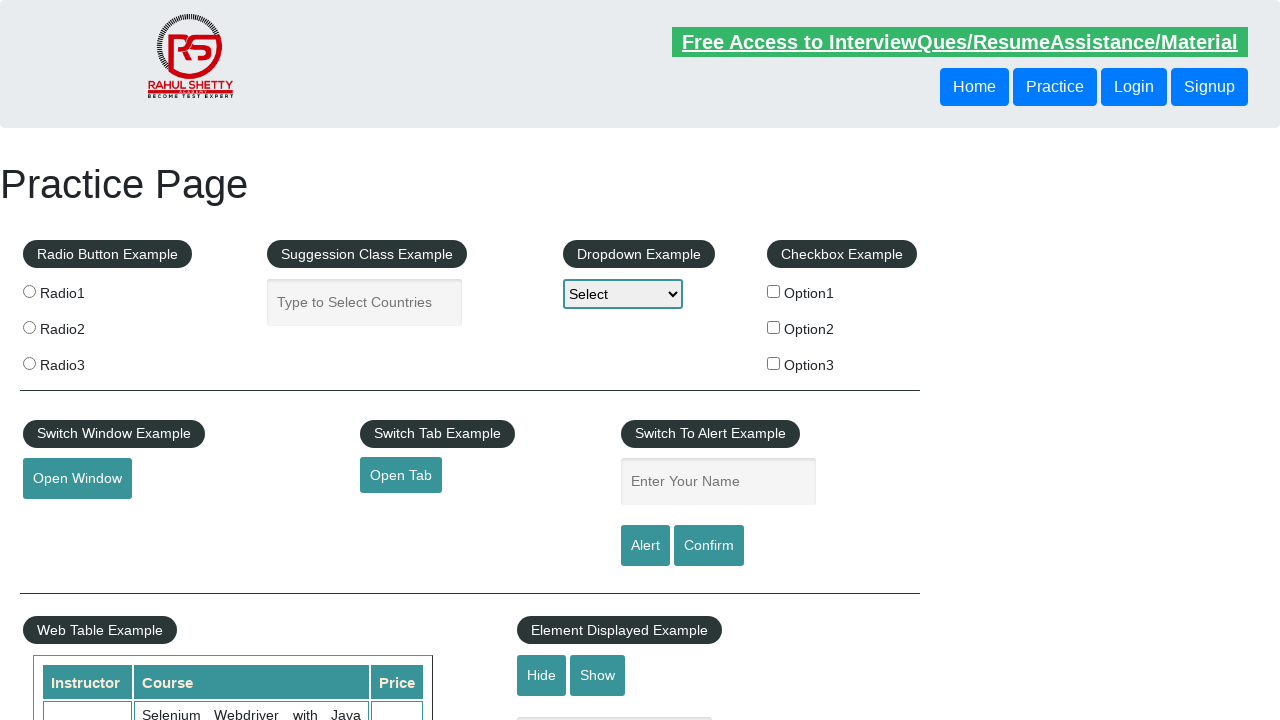

Stored original page reference
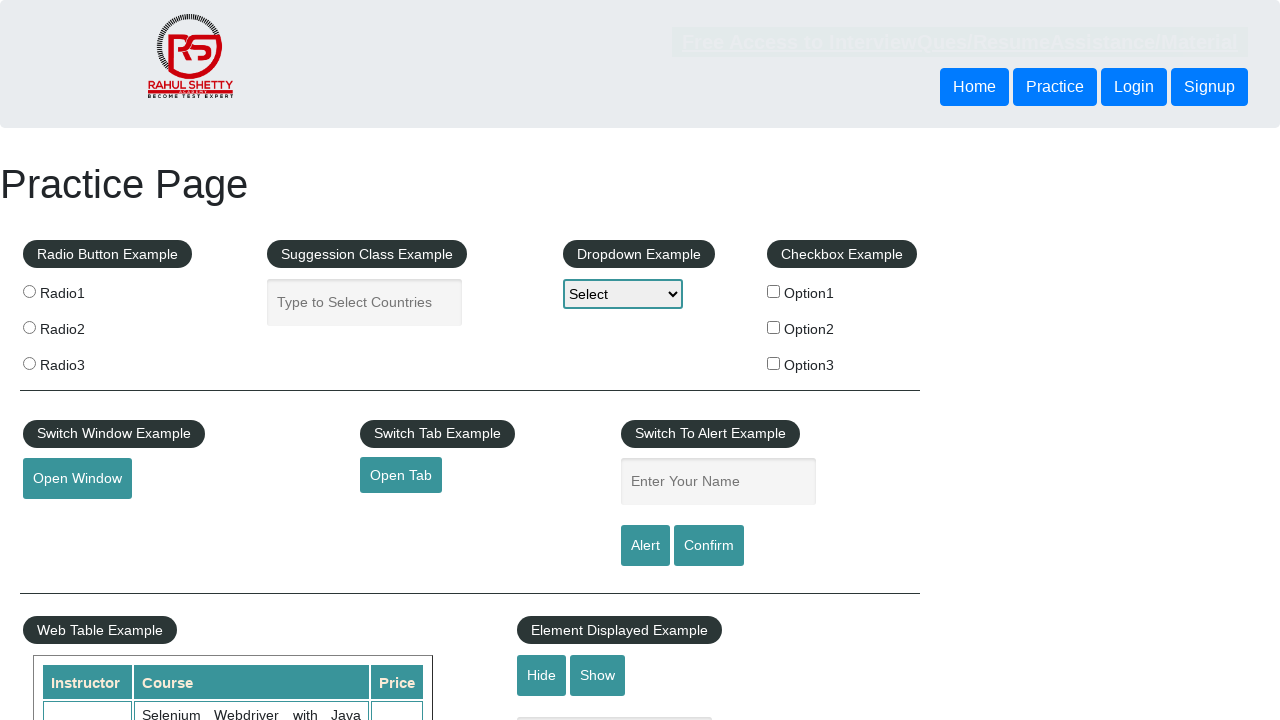

Opened footer link 1 in new tab using Ctrl+Click at (68, 520) on xpath=//a[text()='Discount Coupons']/../../.. //a >> nth=1
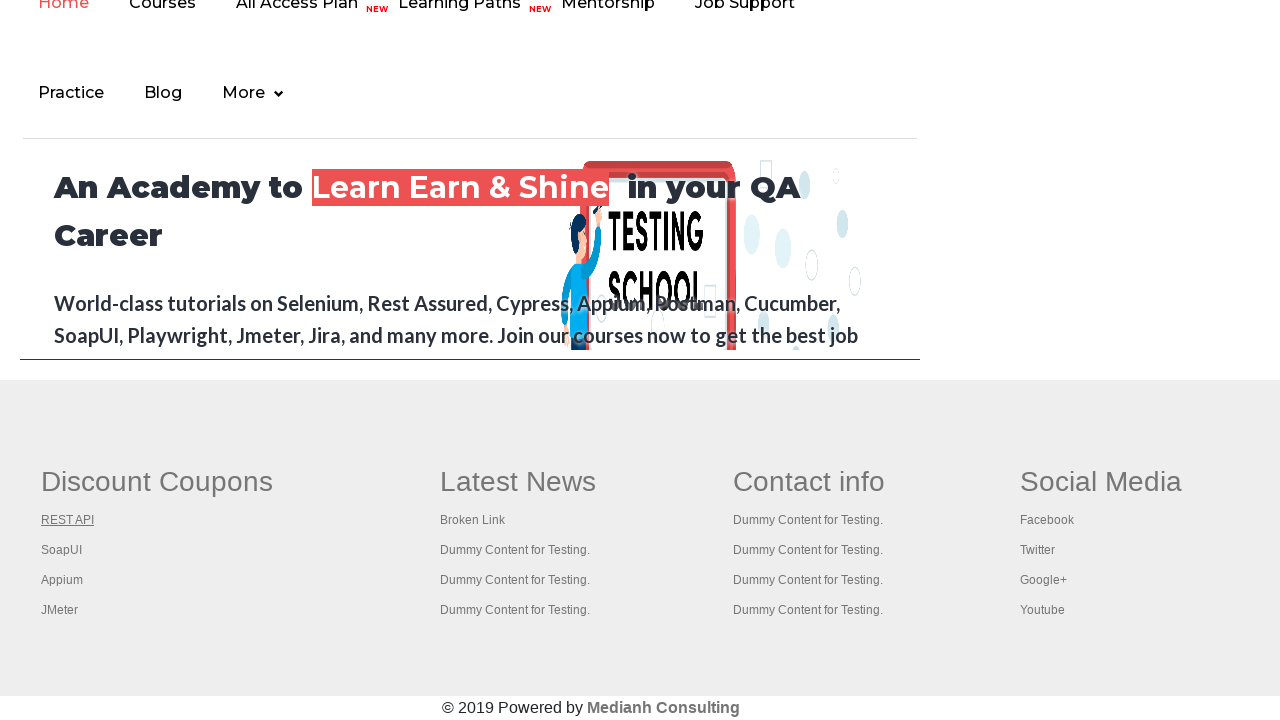

Opened footer link 2 in new tab using Ctrl+Click at (62, 550) on xpath=//a[text()='Discount Coupons']/../../.. //a >> nth=2
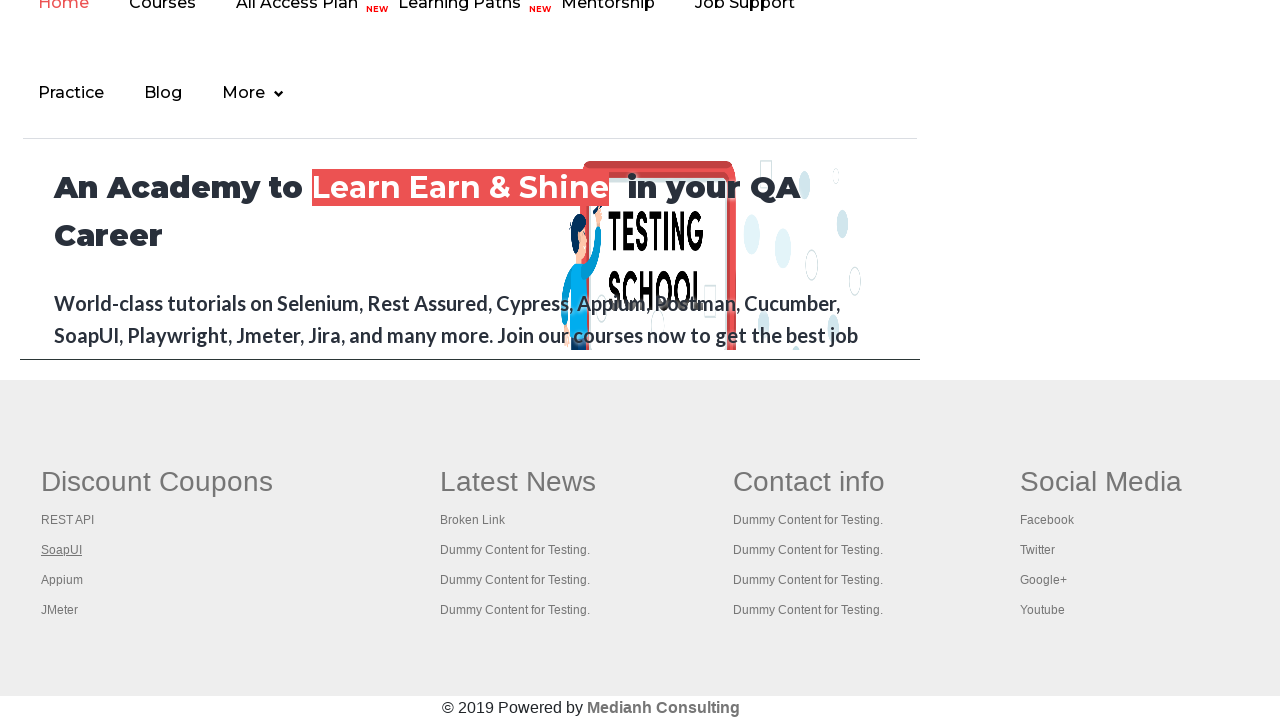

Opened footer link 3 in new tab using Ctrl+Click at (62, 580) on xpath=//a[text()='Discount Coupons']/../../.. //a >> nth=3
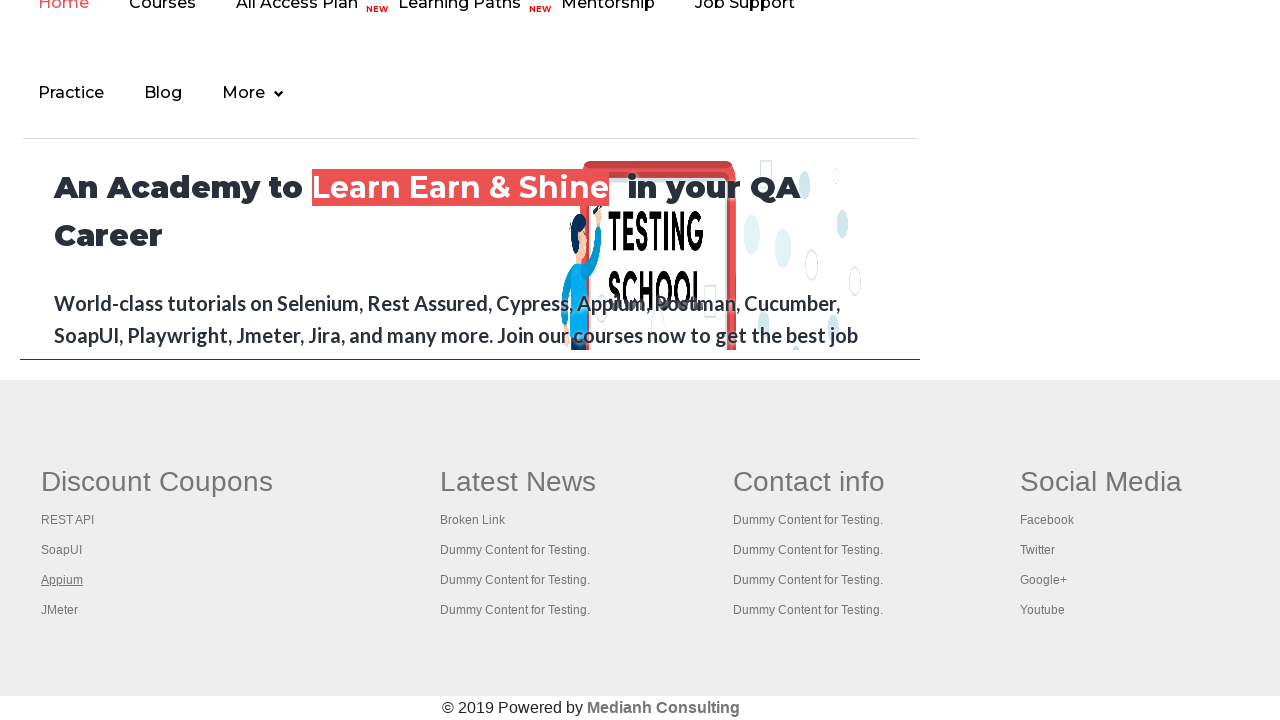

Opened footer link 4 in new tab using Ctrl+Click at (60, 610) on xpath=//a[text()='Discount Coupons']/../../.. //a >> nth=4
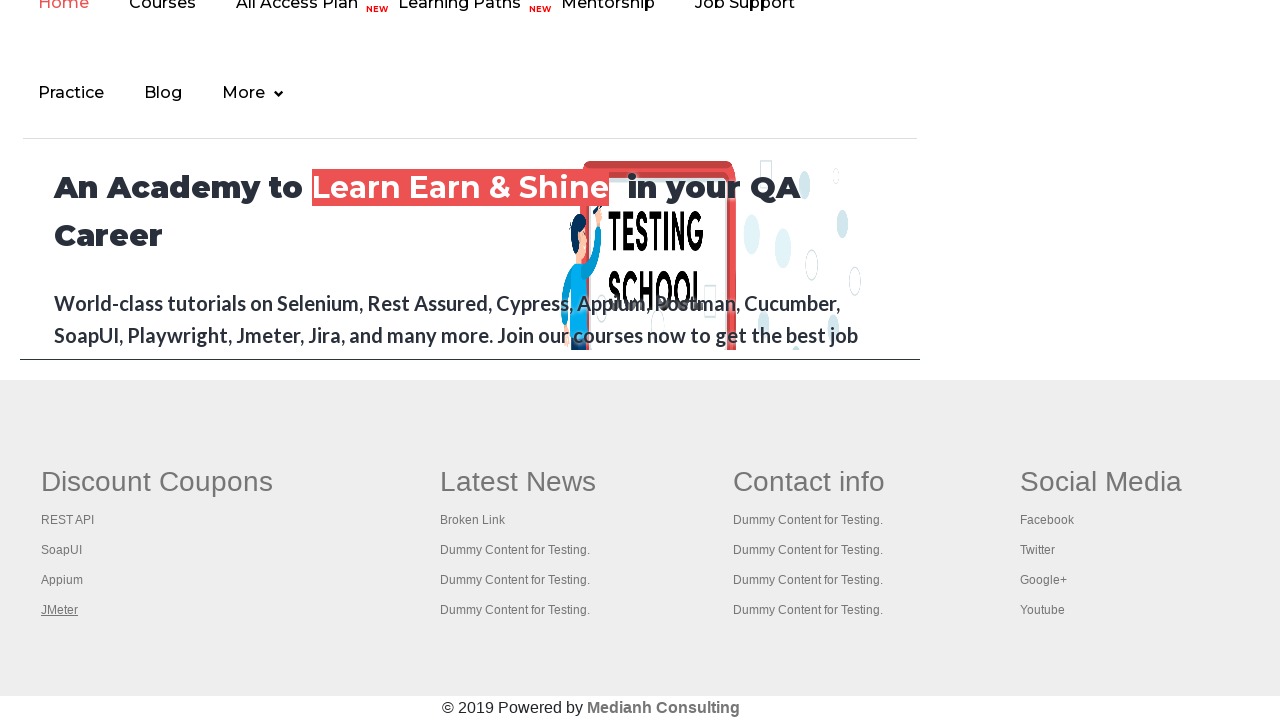

Retrieved all open pages/tabs (5 total)
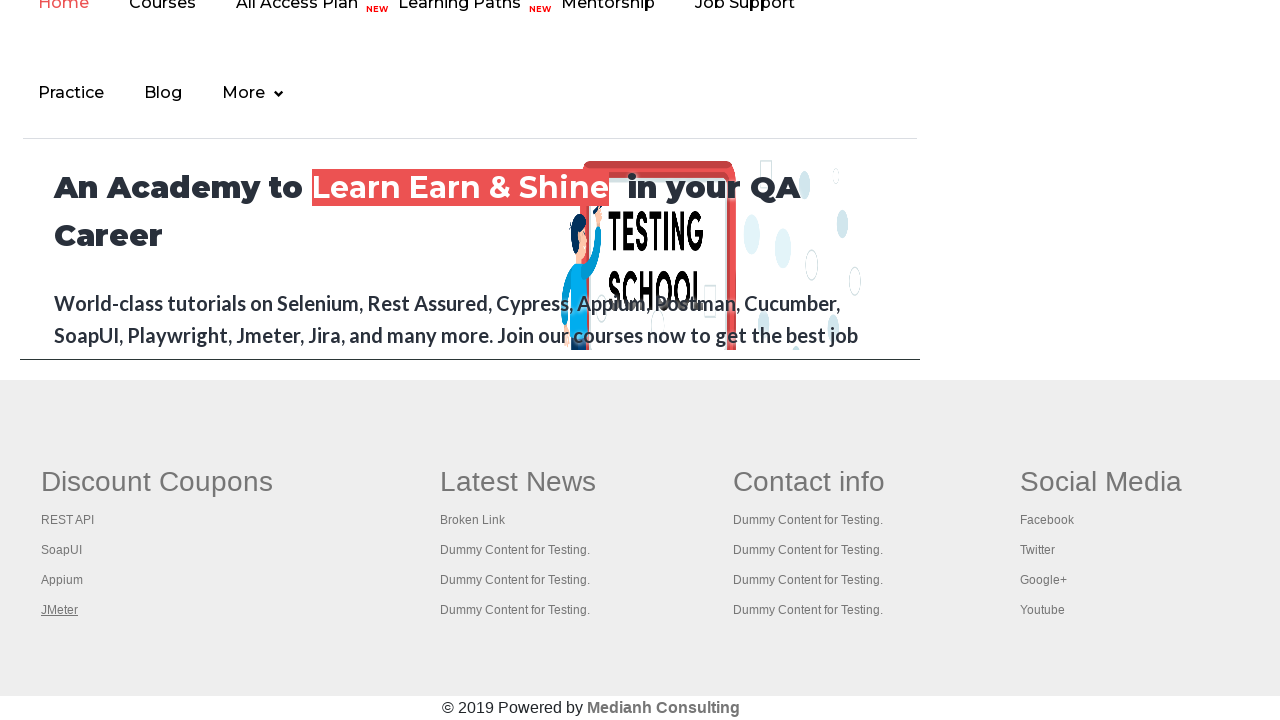

Brought tab to front: Practice Page
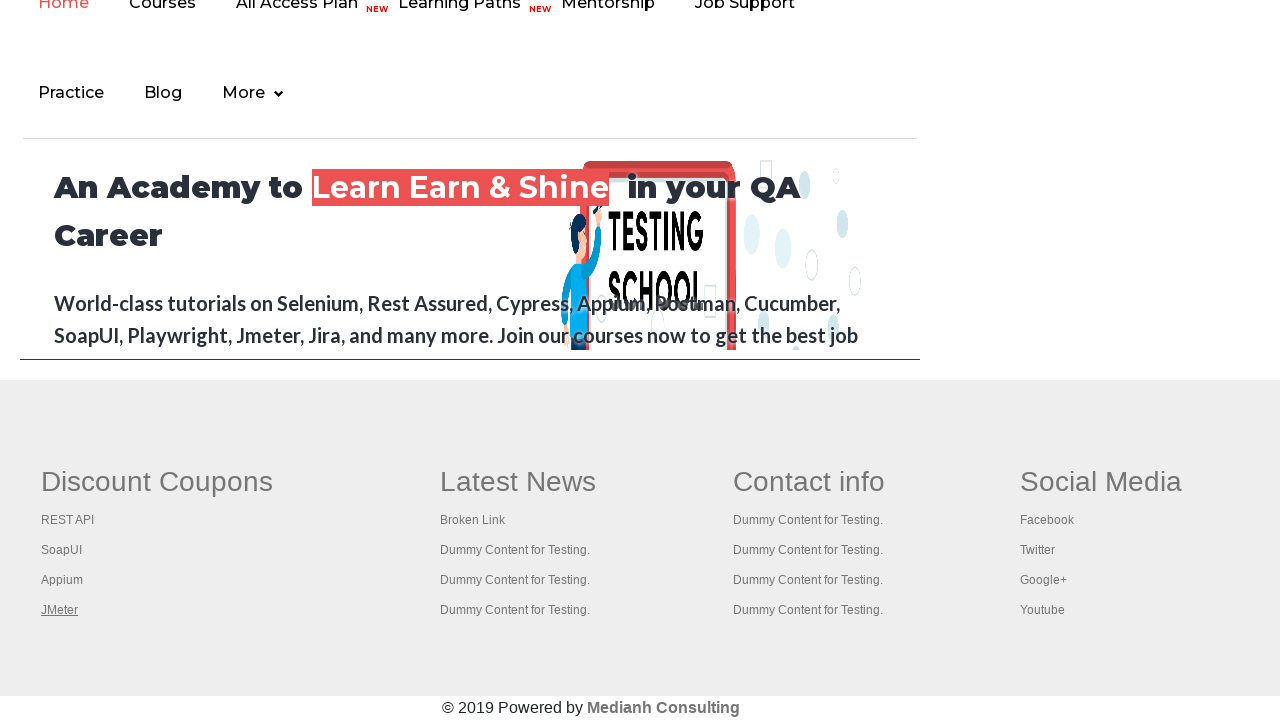

Brought tab to front: REST API Tutorial
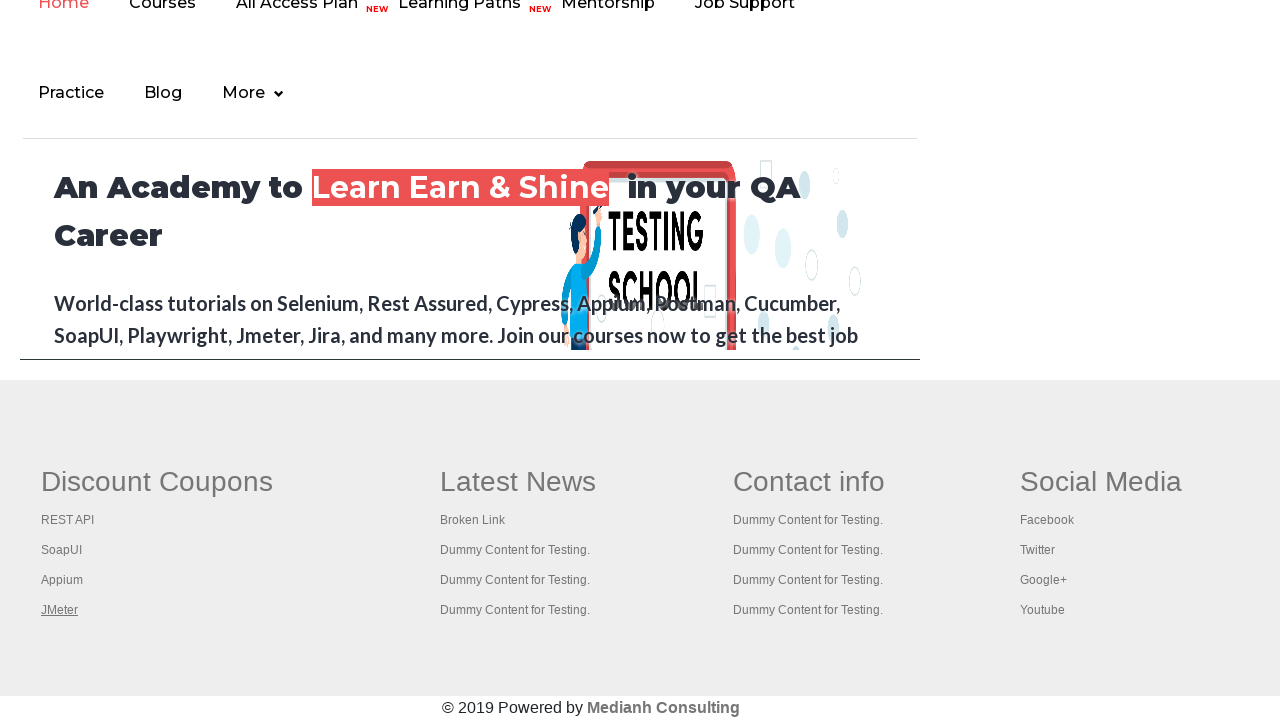

Brought tab to front: The World’s Most Popular API Testing Tool | SoapUI
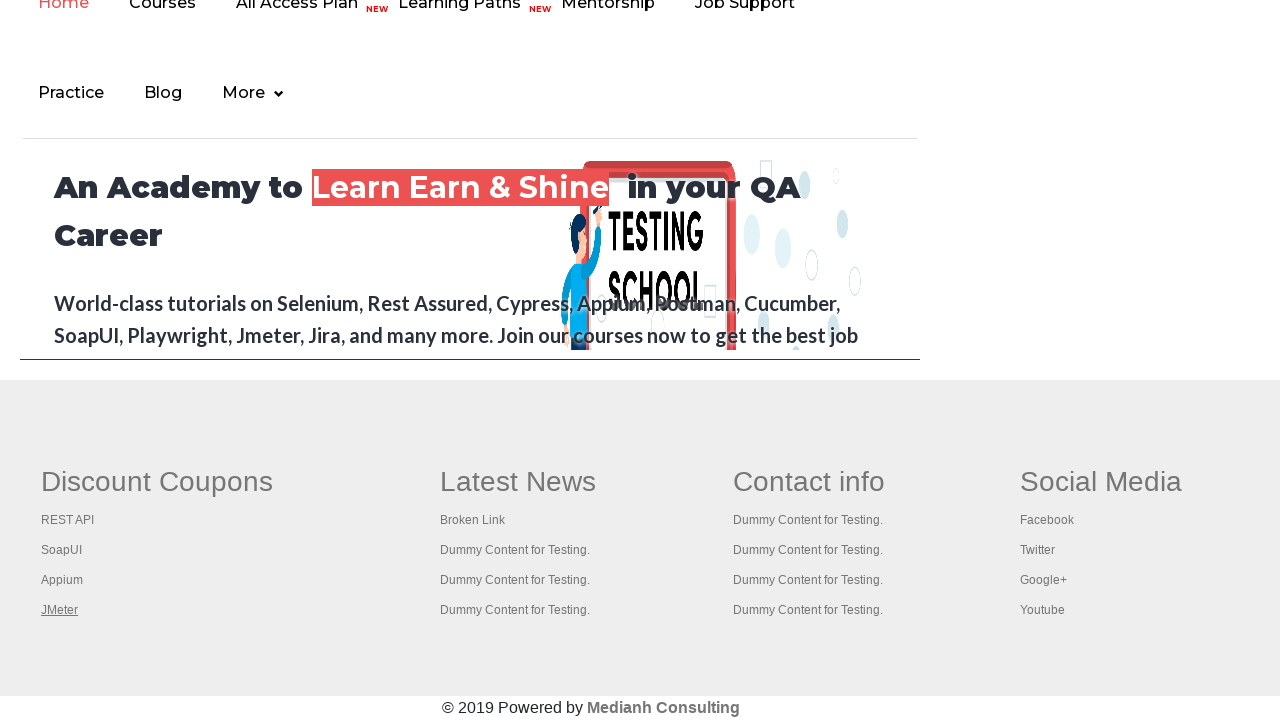

Brought tab to front: Appium tutorial for Mobile Apps testing | RahulShetty Academy | Rahul
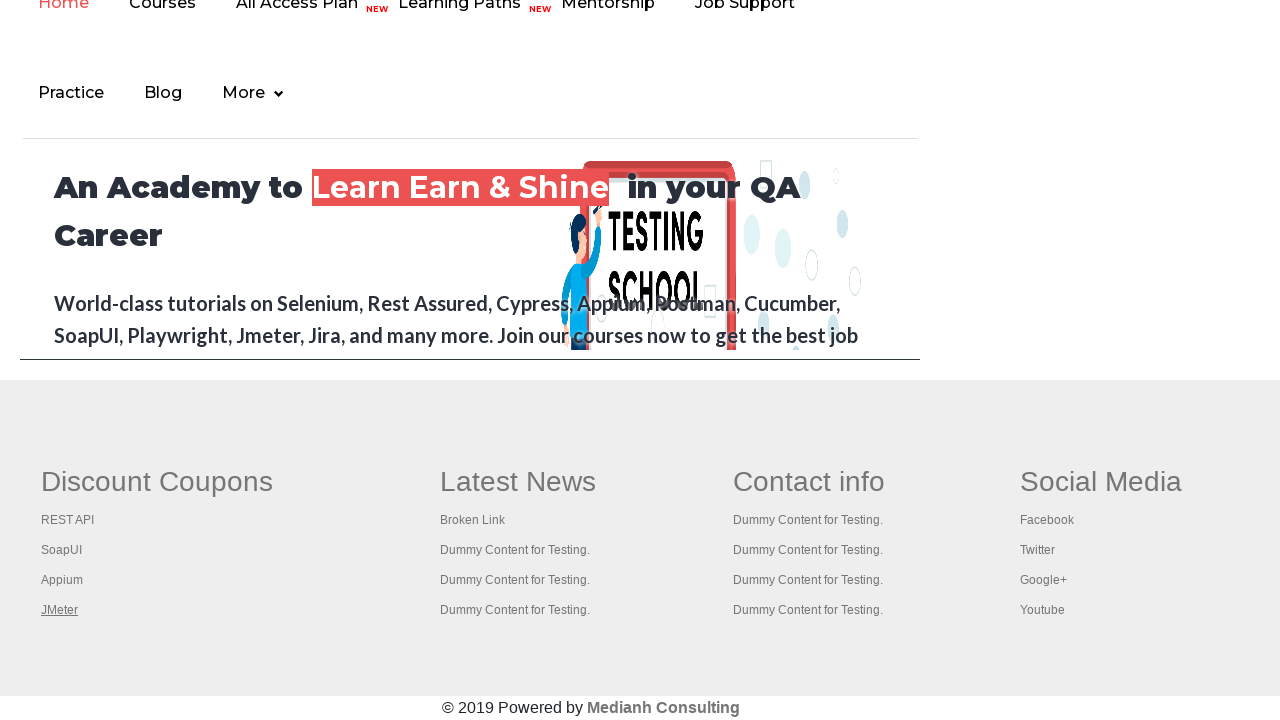

Brought tab to front: Apache JMeter - Apache JMeter™
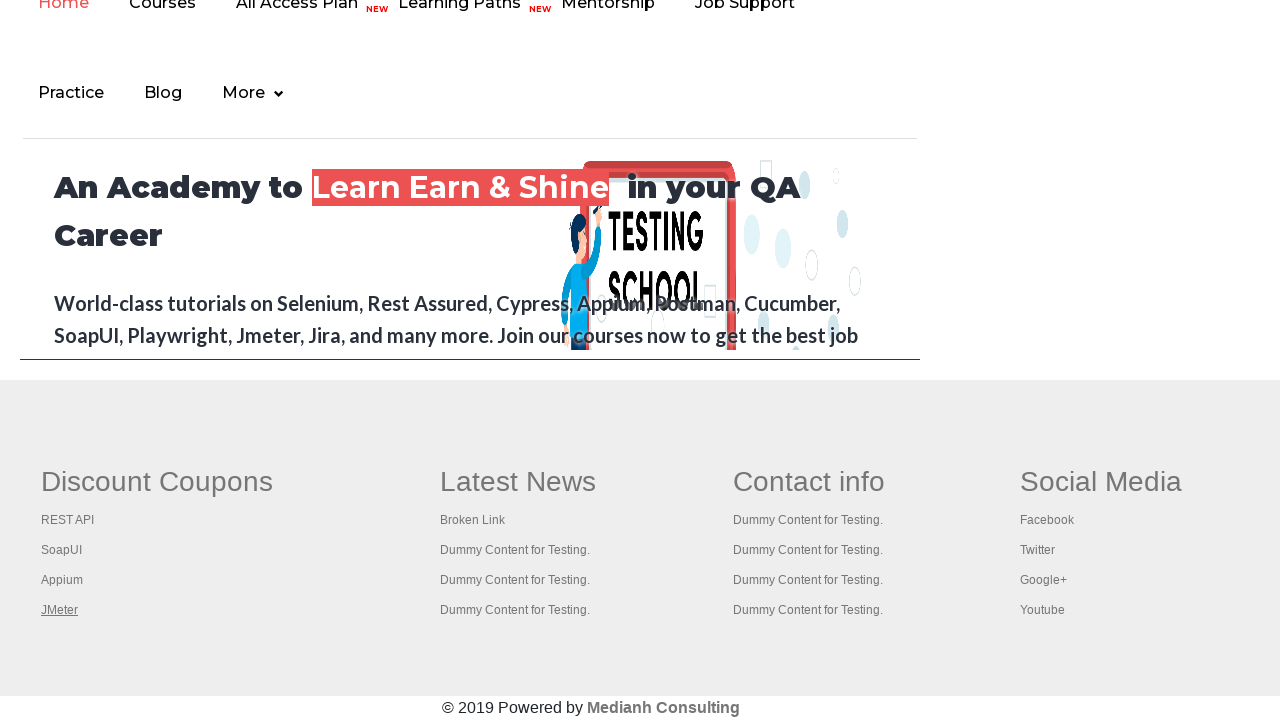

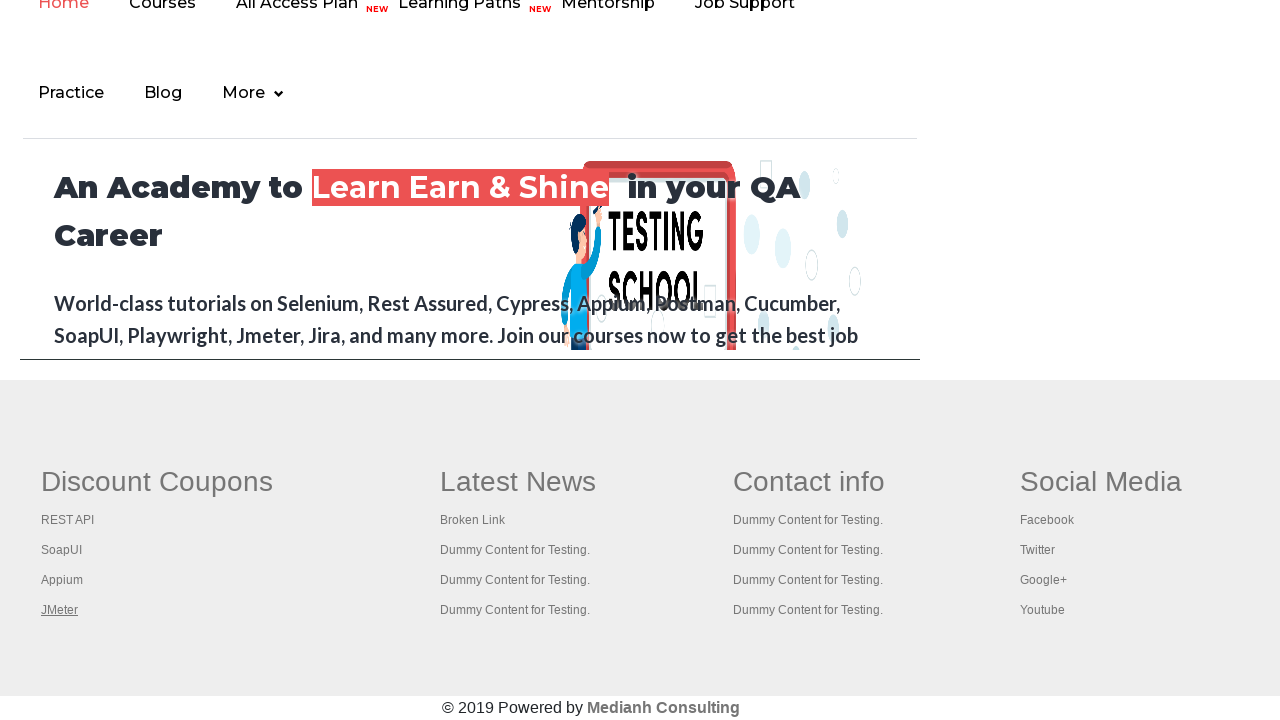